Tests window handling by opening a popup window, switching between windows, and closing the popup while keeping the parent window open

Starting URL: http://omayo.blogspot.com/

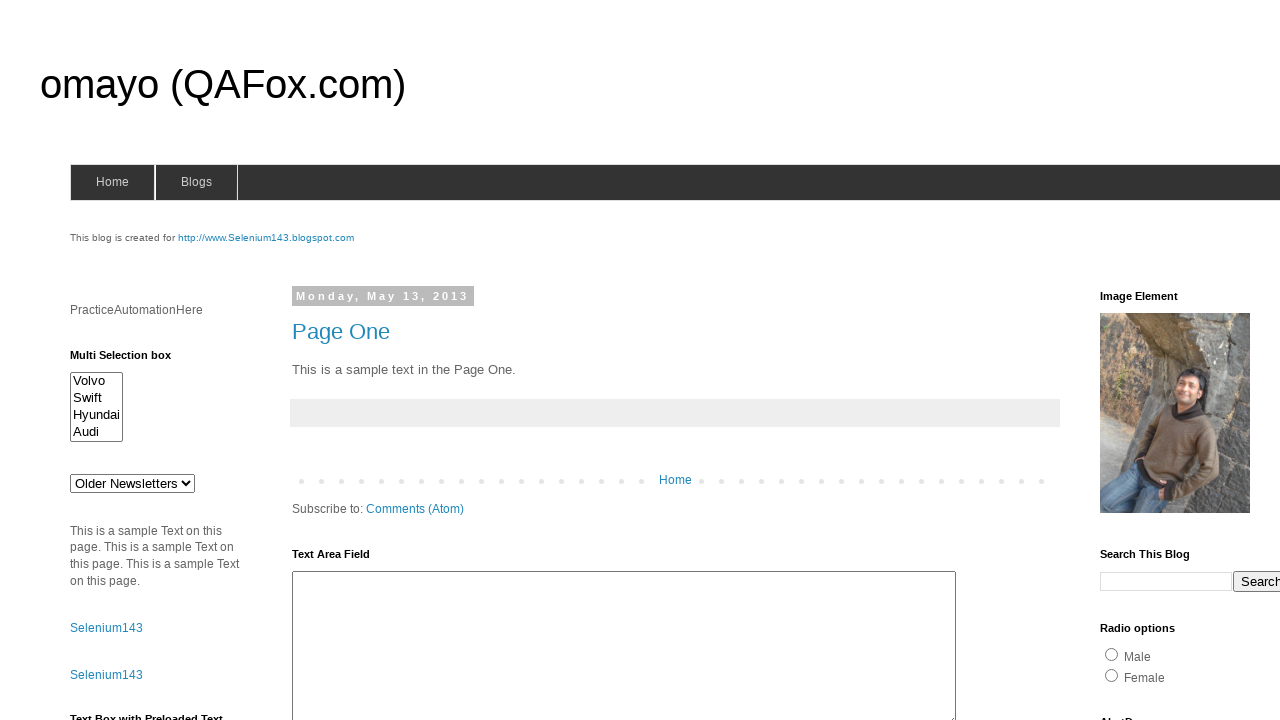

Clicked link to open a popup window at (132, 360) on xpath=//a[.='Open a popup window']
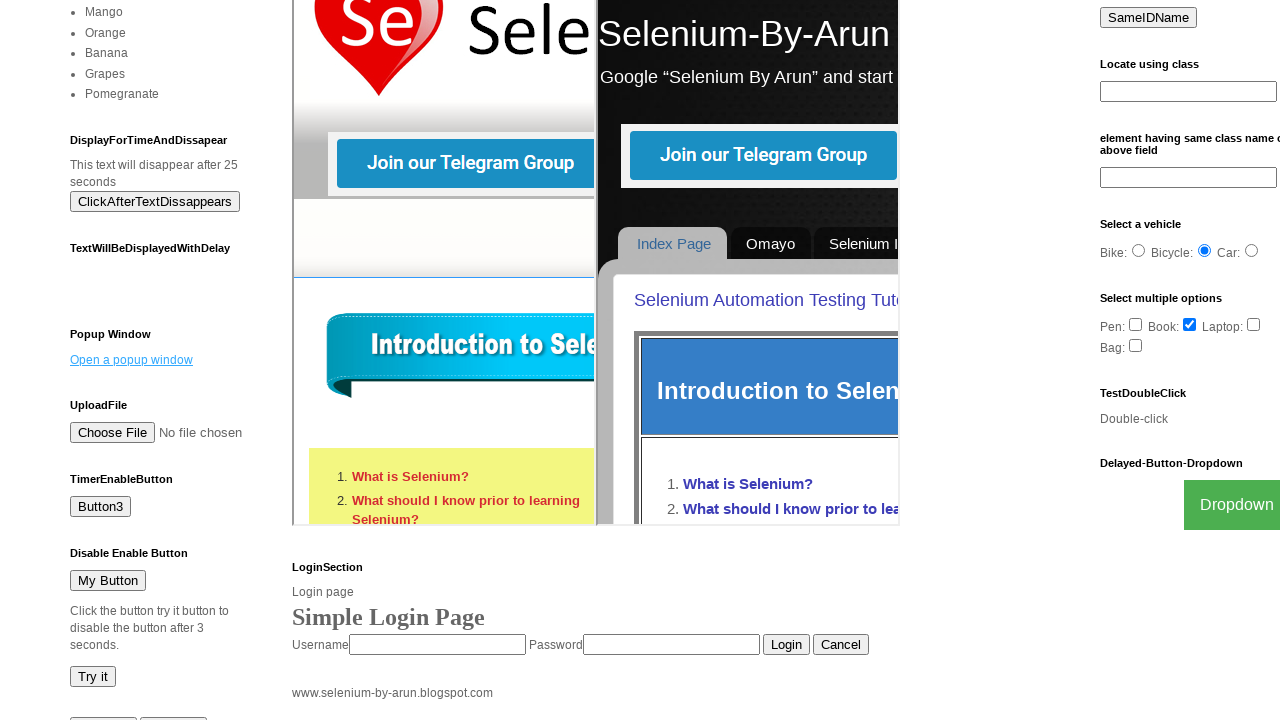

Waited for popup window to appear
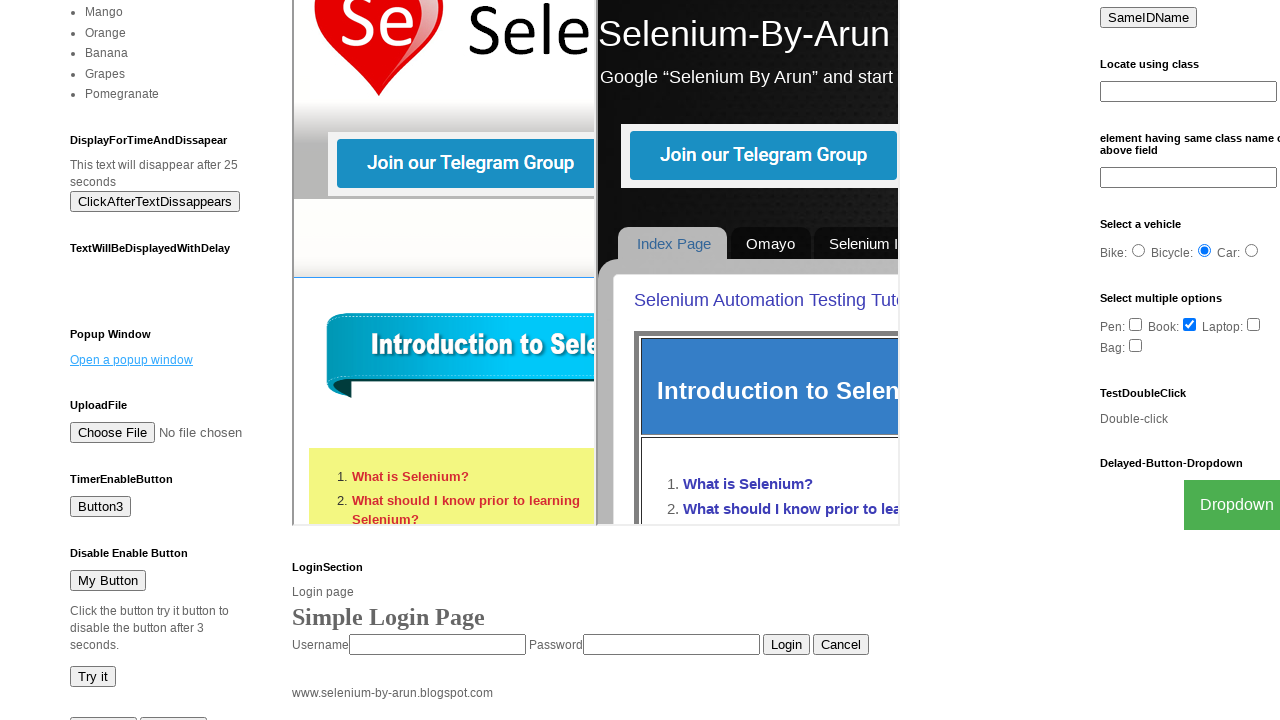

Retrieved all open window contexts
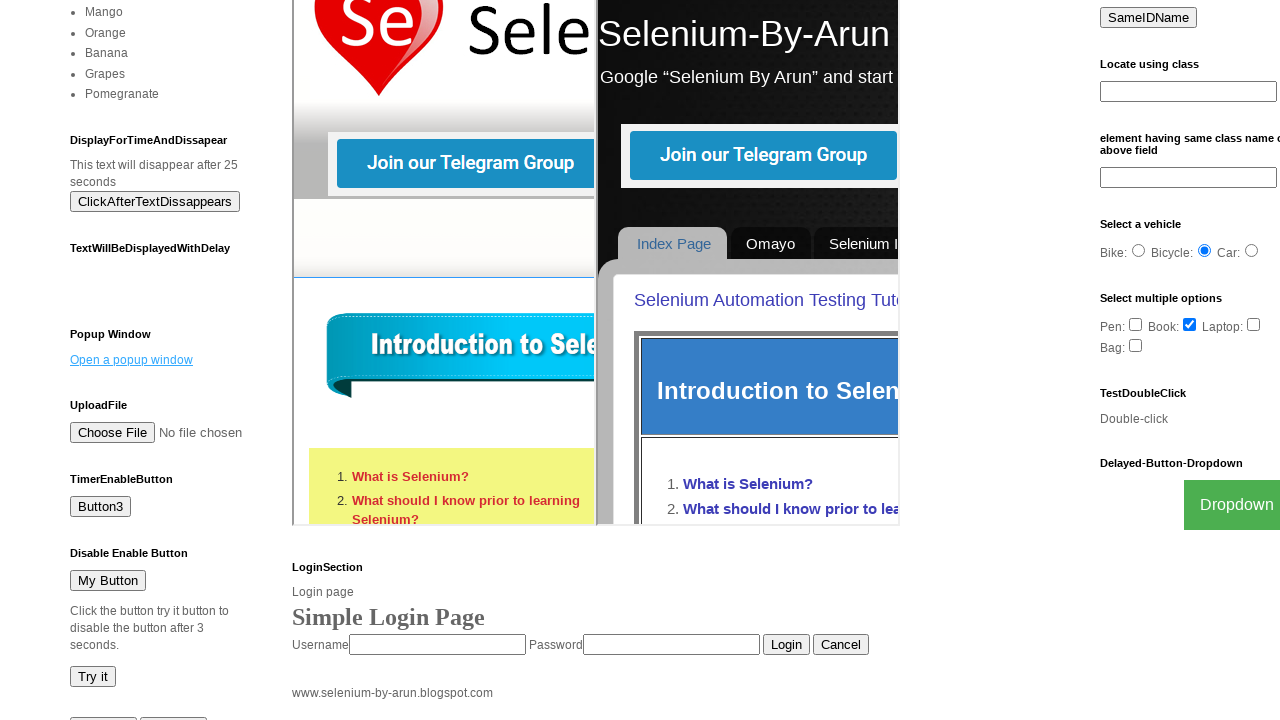

Stored parent window title: 'omayo (QAFox.com)'
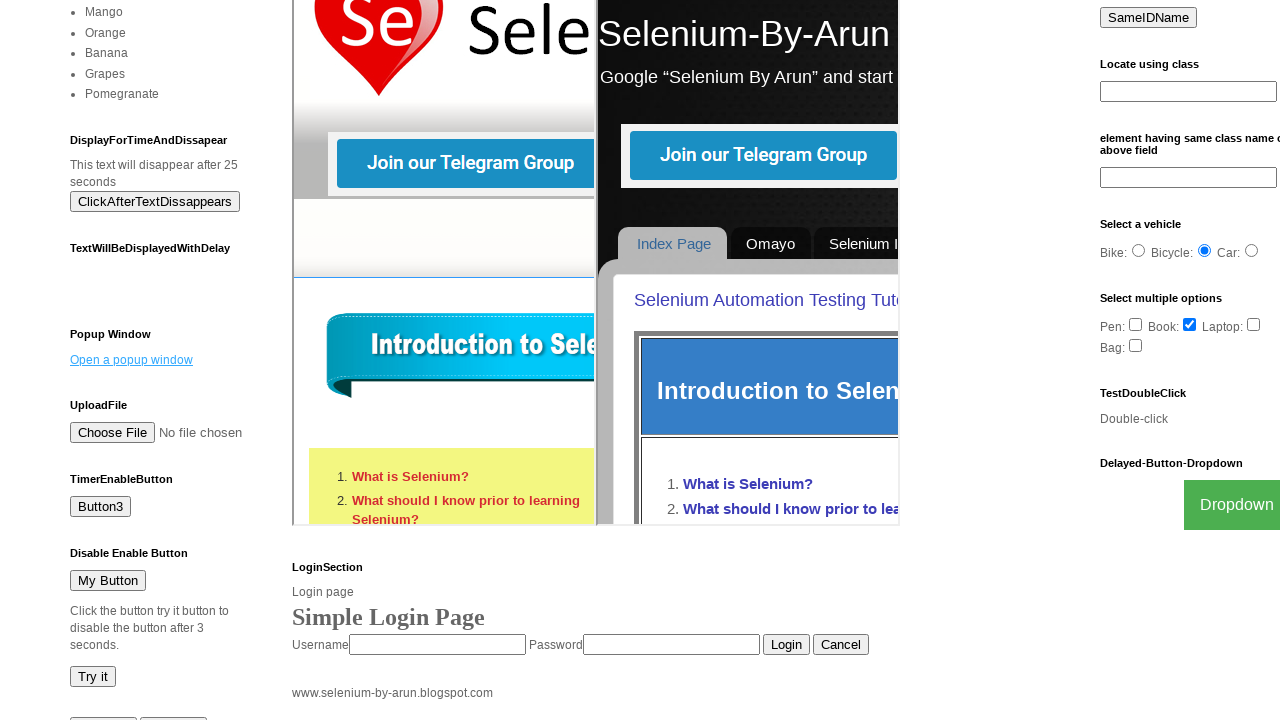

Checking window with title: 'omayo (QAFox.com)'
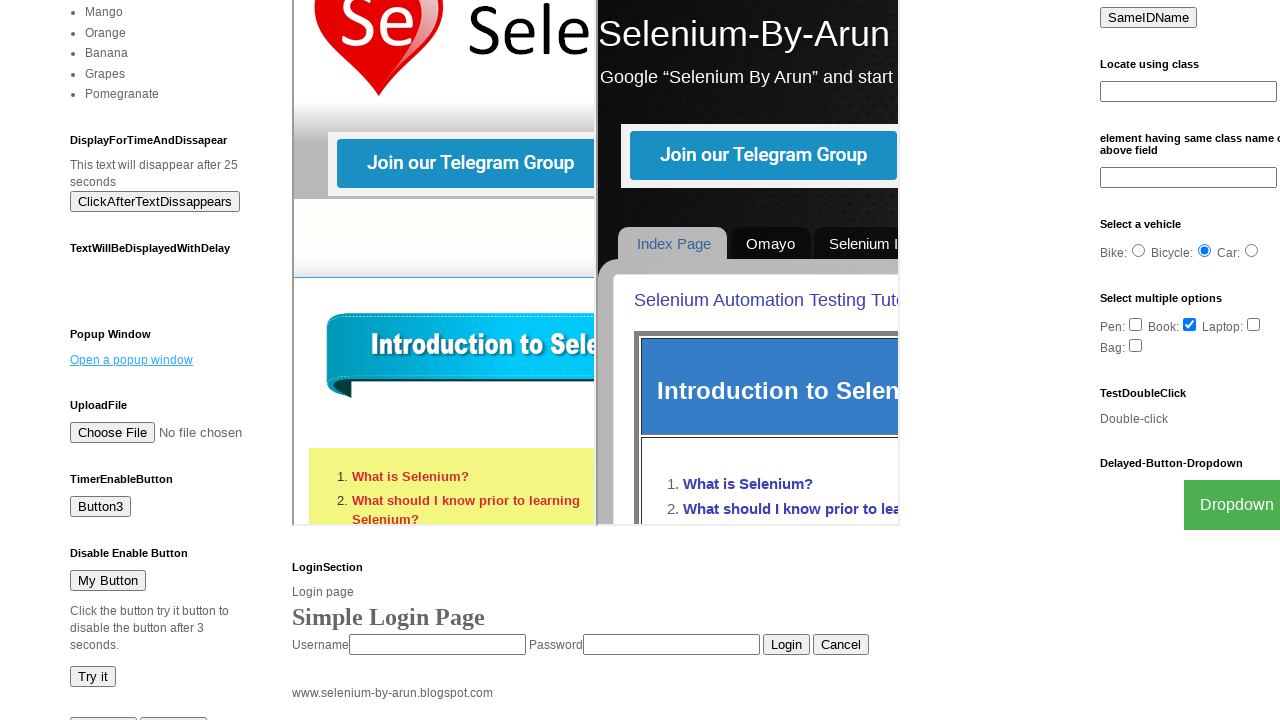

Checking window with title: 'New Window'
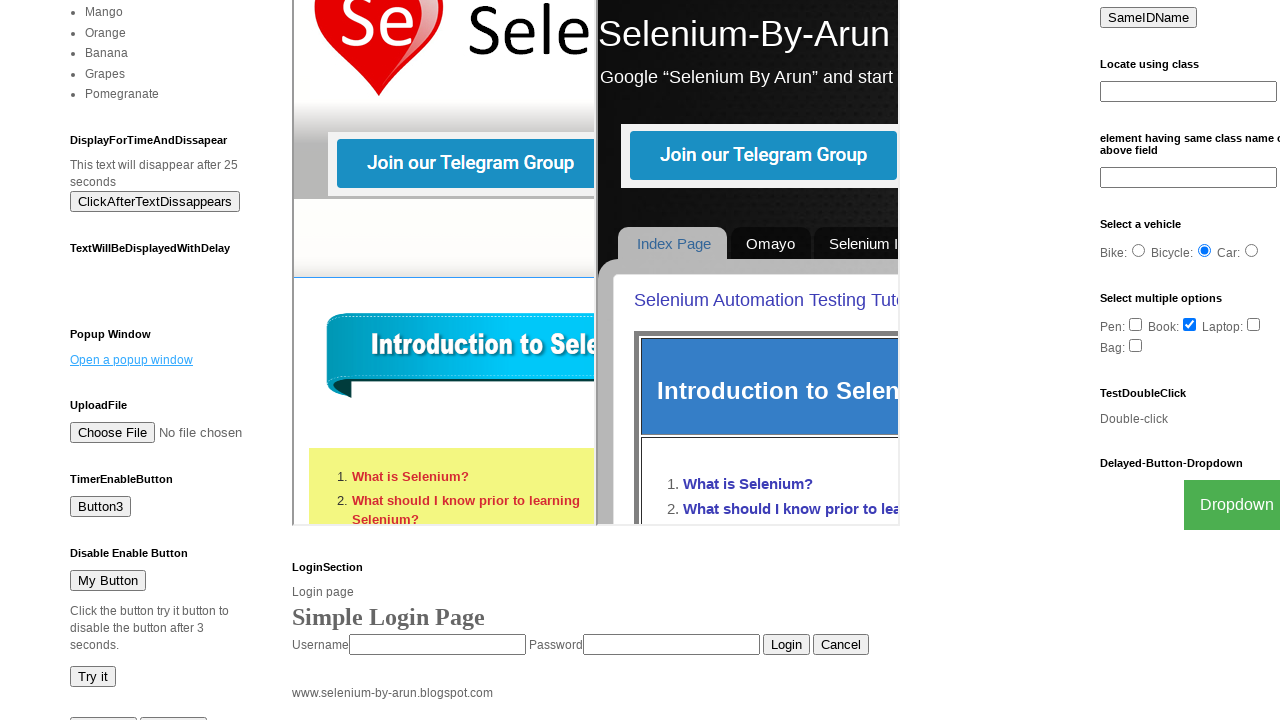

Closed popup window with title: 'New Window'
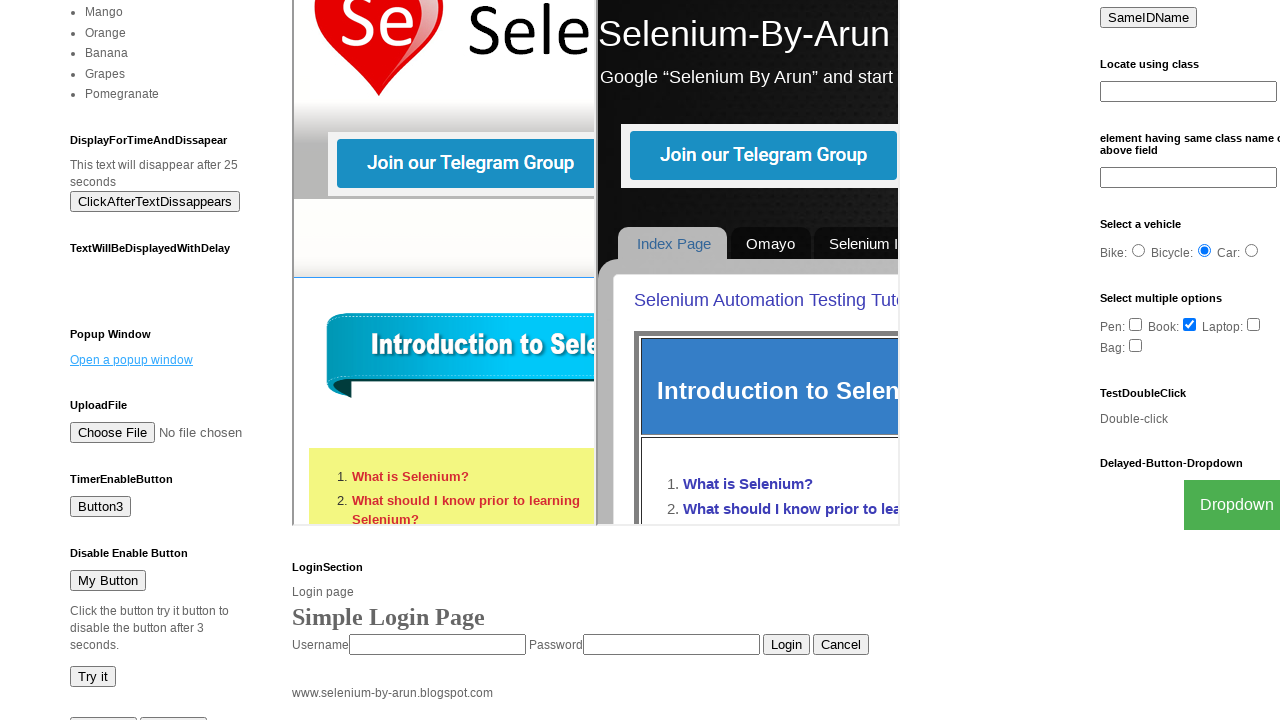

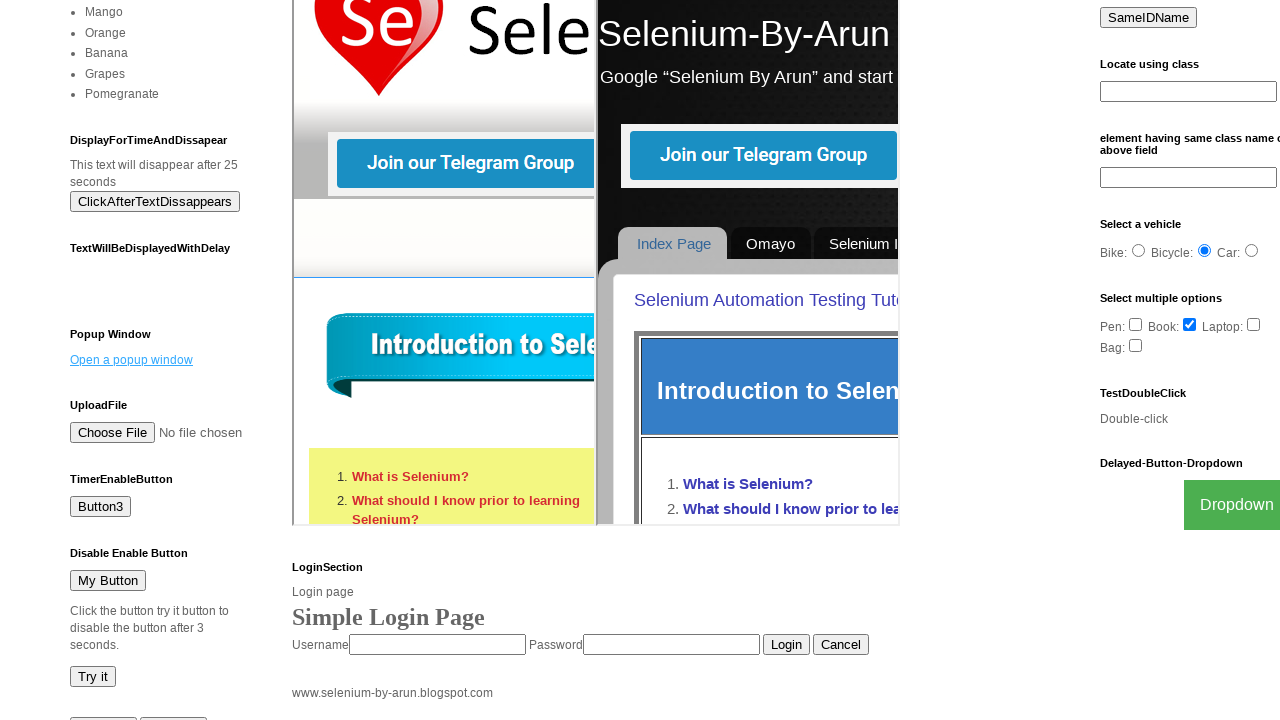